Checks placeholder text for specific phone/account number input fields across four different payment forms.

Starting URL: http://mts.by

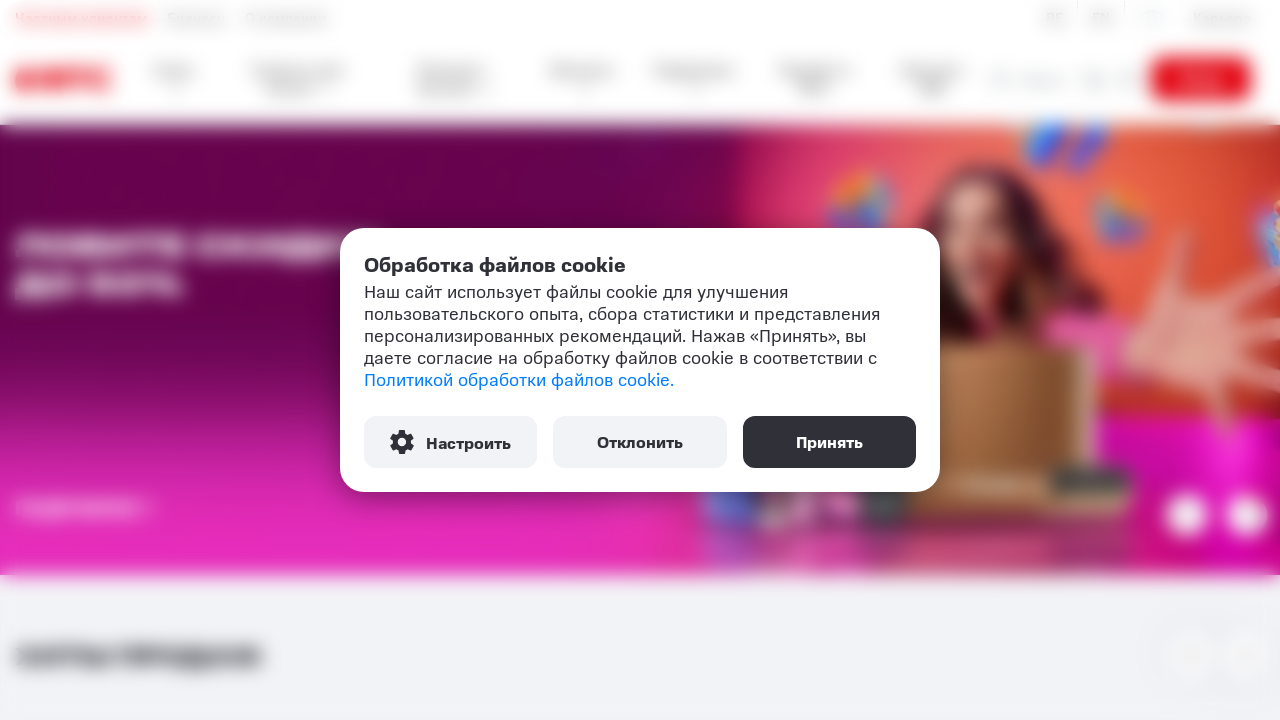

Connection phone input field is visible
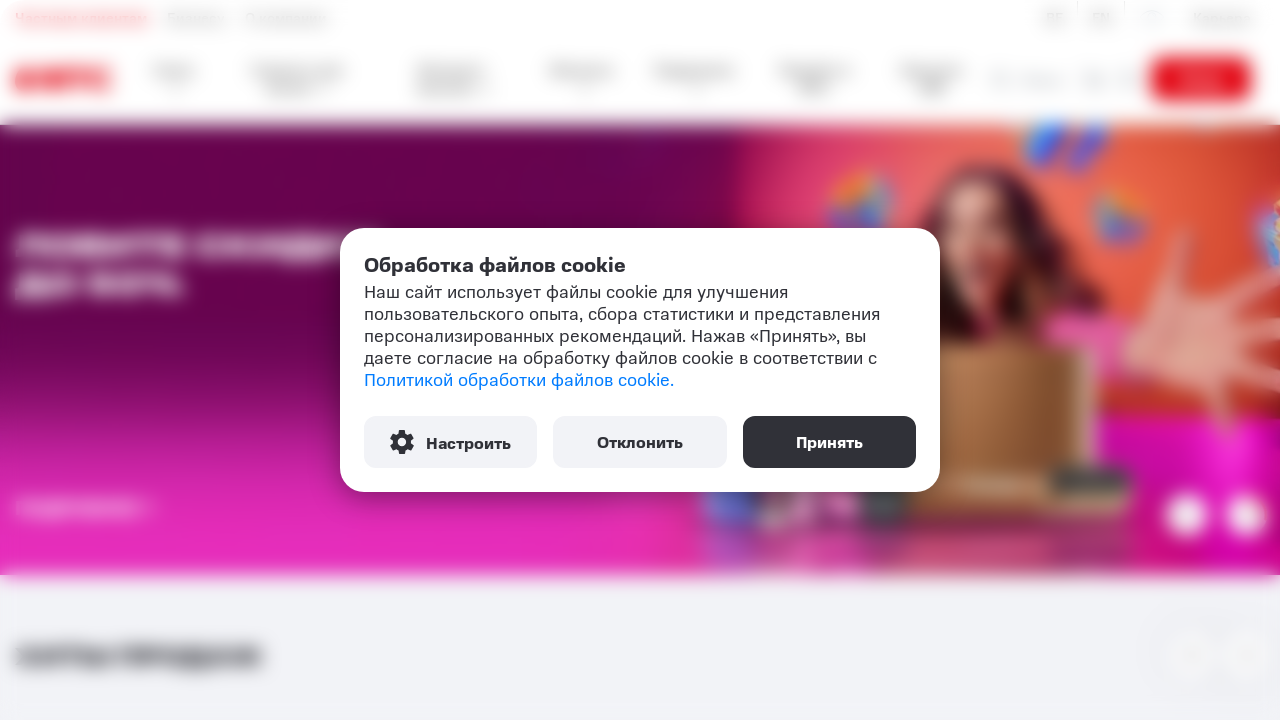

Verified connection phone field placeholder is 'Номер телефона'
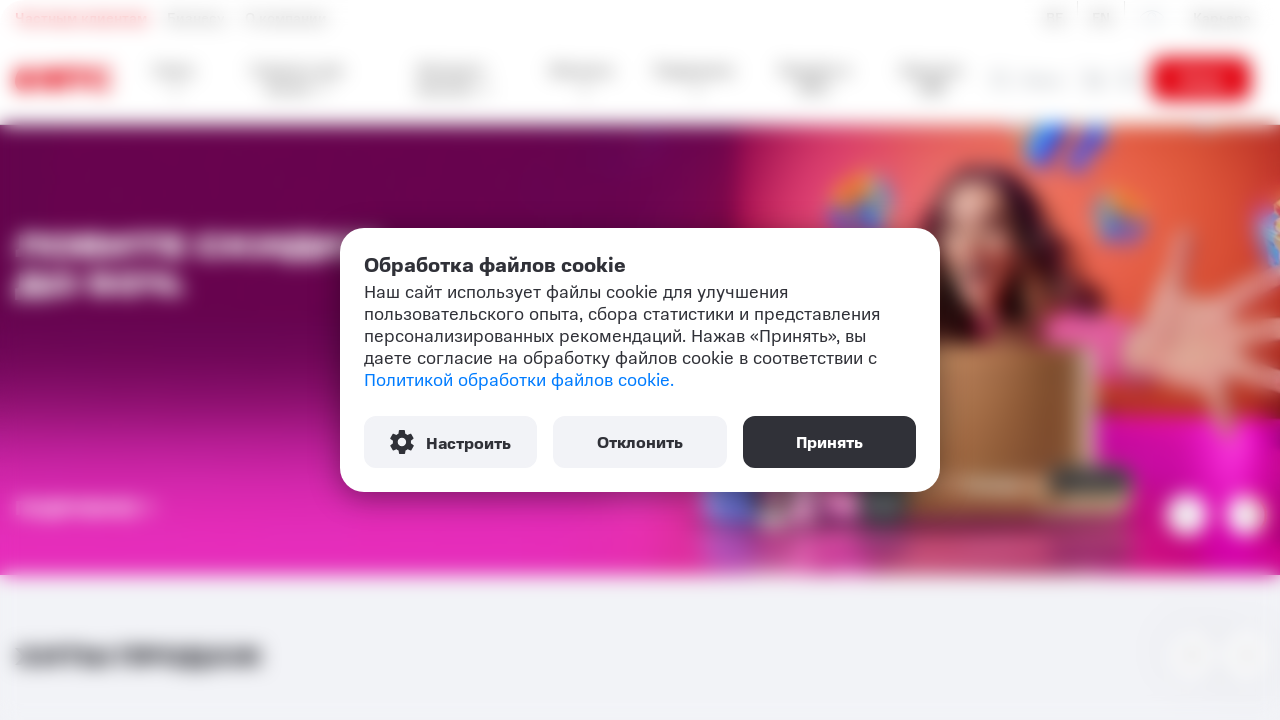

Internet phone input field is visible
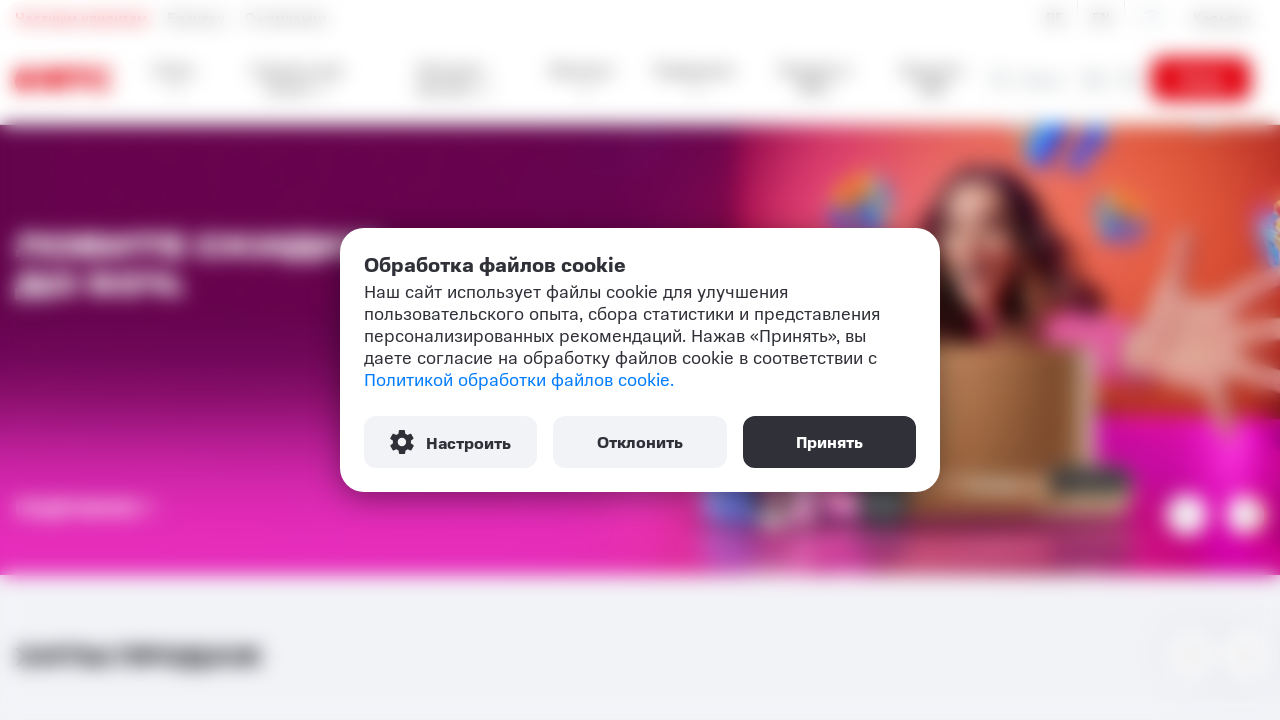

Verified internet phone field placeholder is 'Номер абонента'
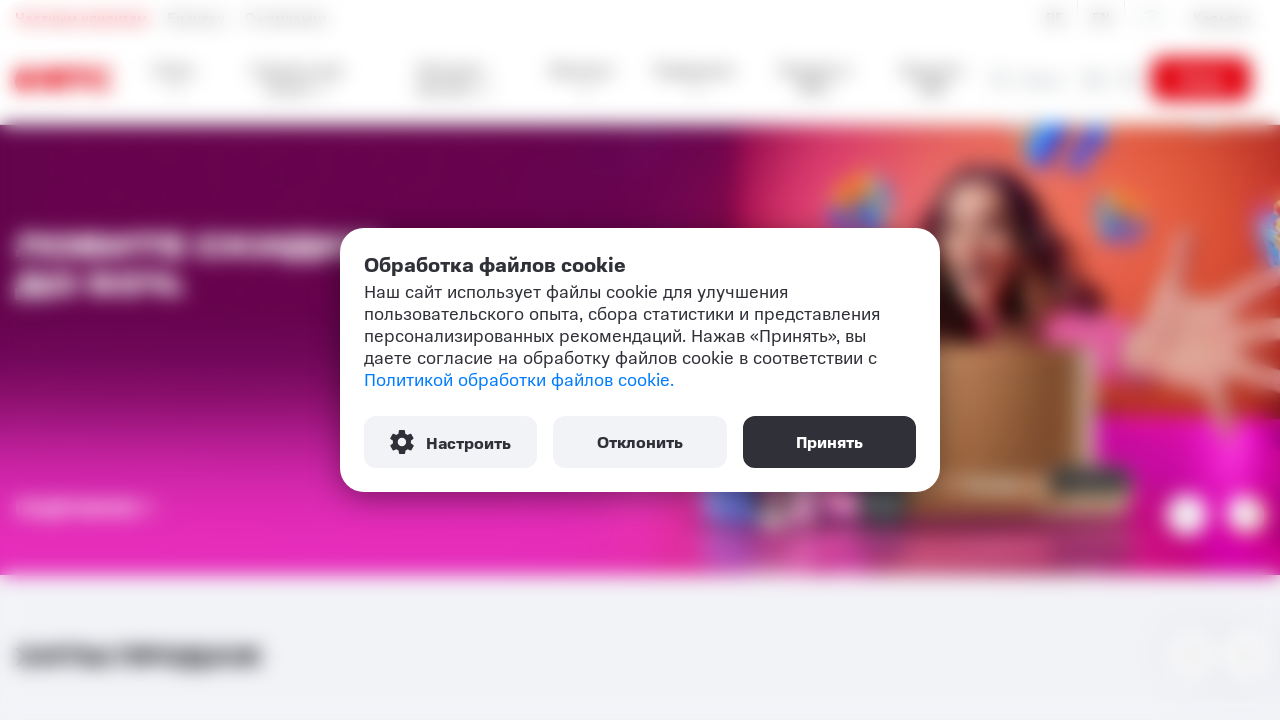

Instalment score input field is visible
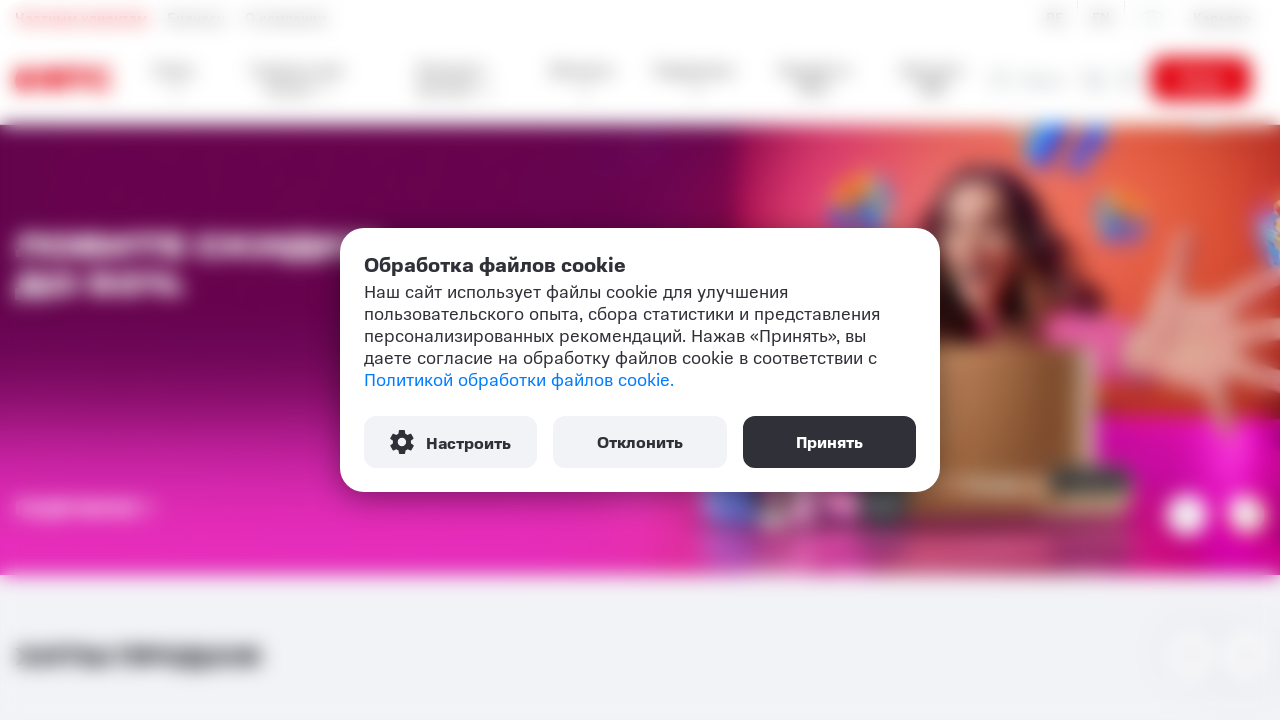

Verified instalment score field placeholder is 'Номер счета на 44'
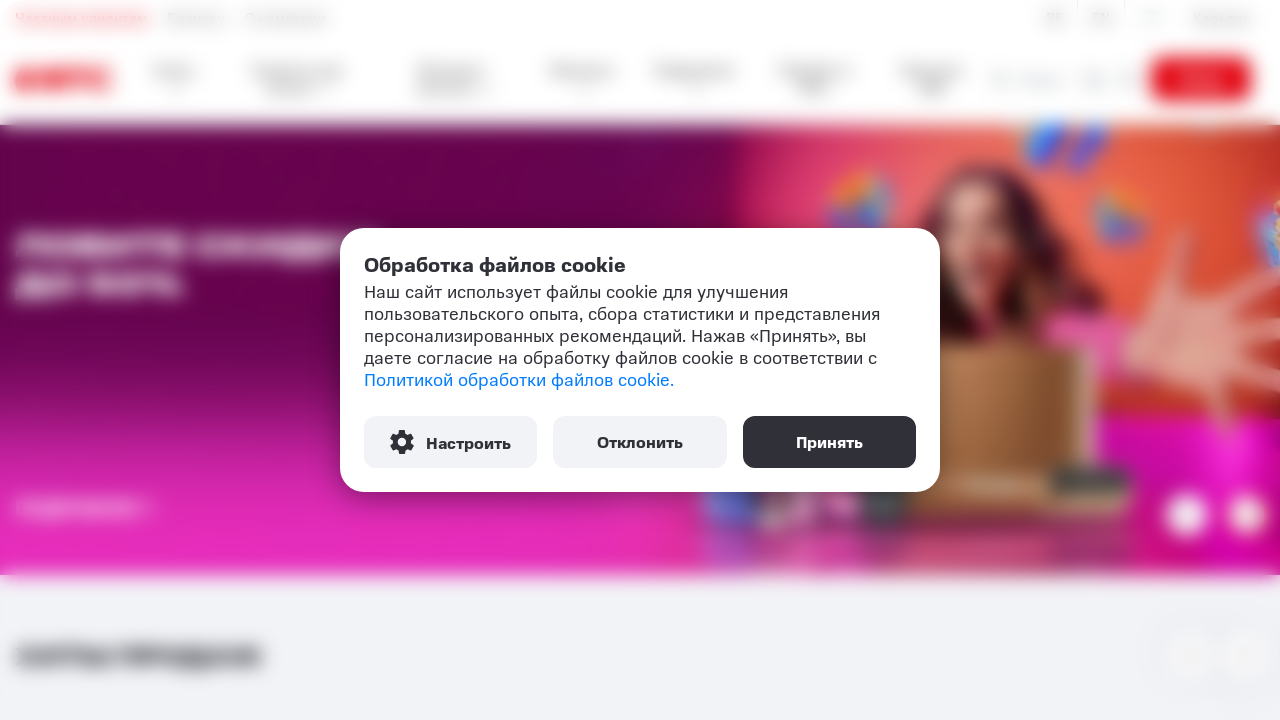

Arrears score input field is visible
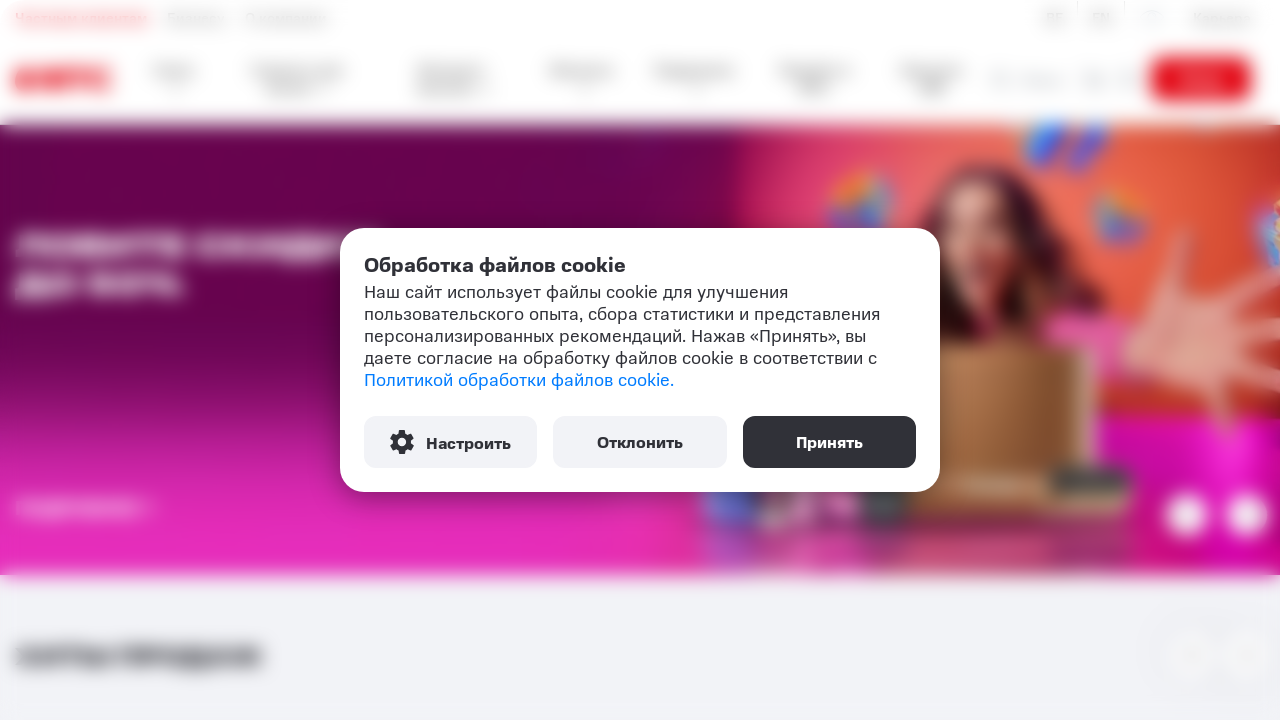

Verified arrears score field placeholder is 'Номер счета на 2073'
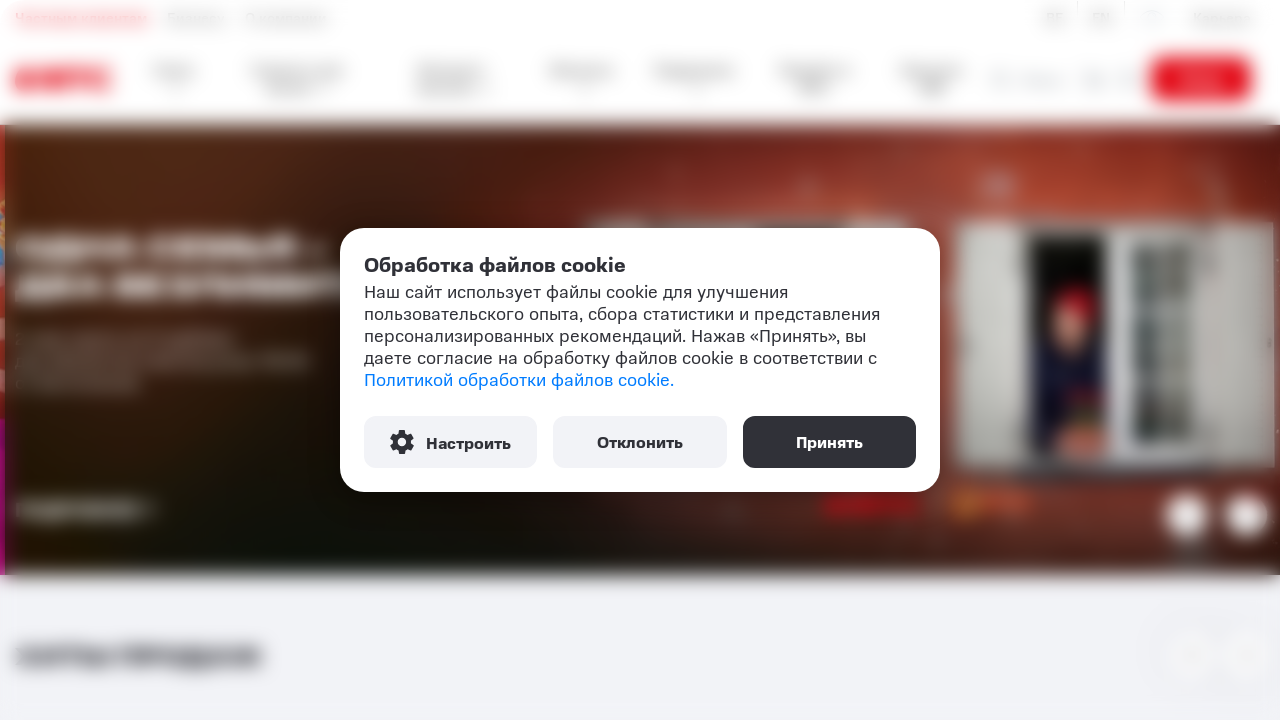

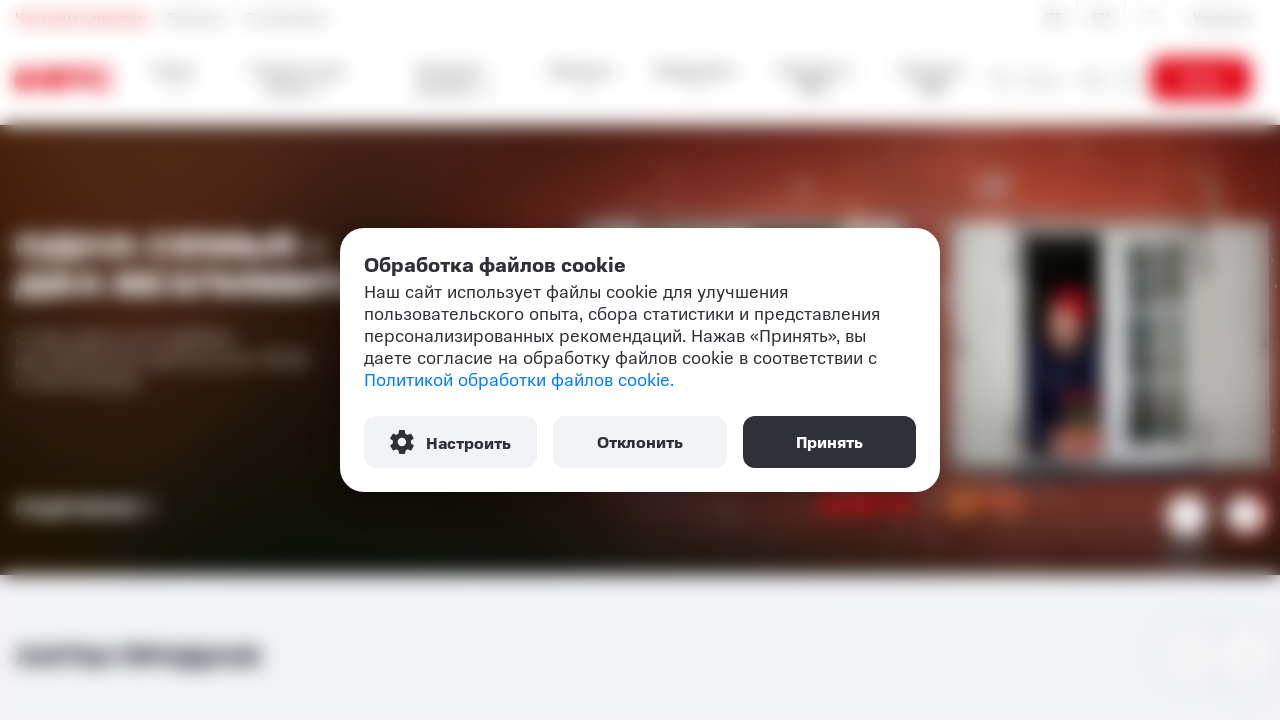